Navigates to duotech.io website and verifies that section header elements are present on the page

Starting URL: https://www.duotech.io/

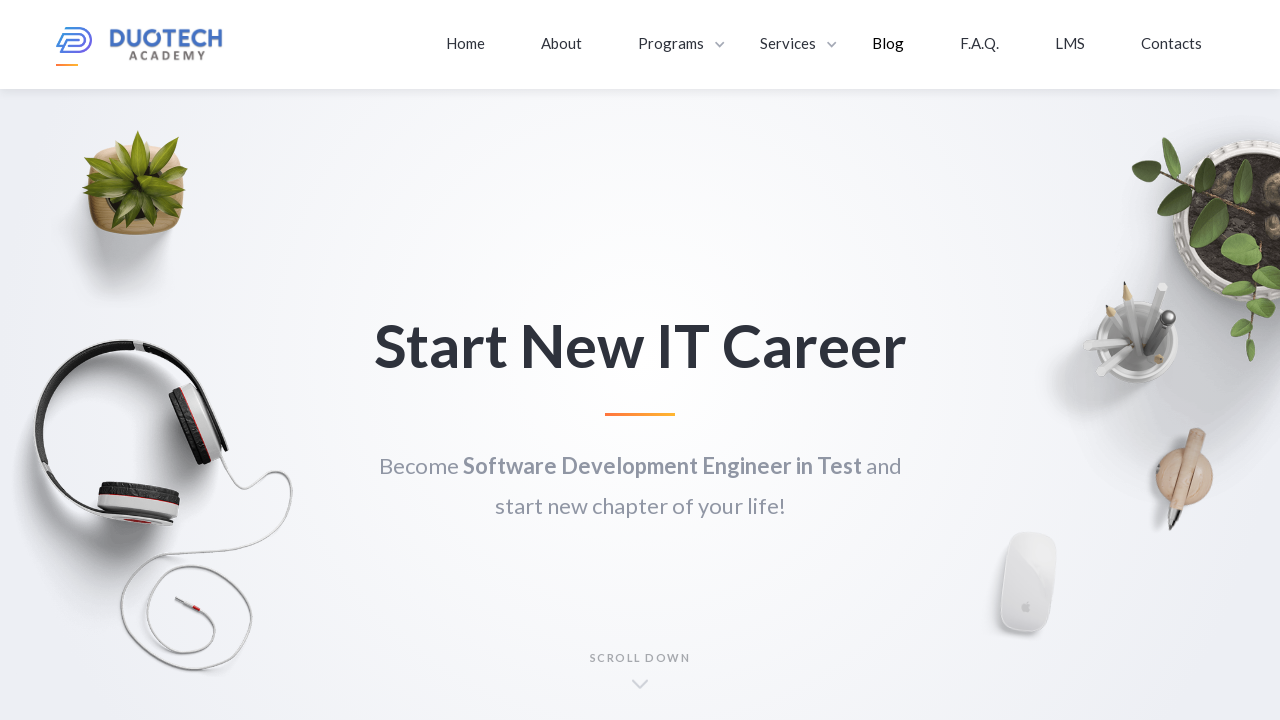

Navigated to https://www.duotech.io/
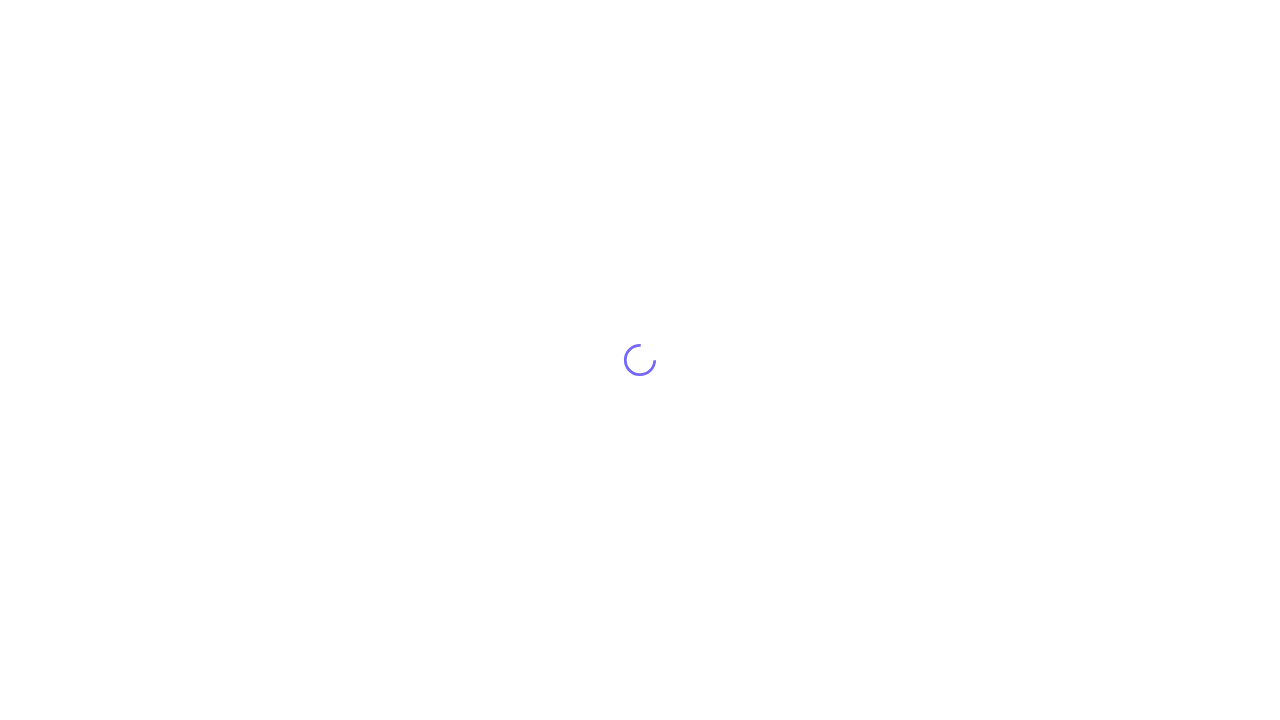

Section header elements loaded
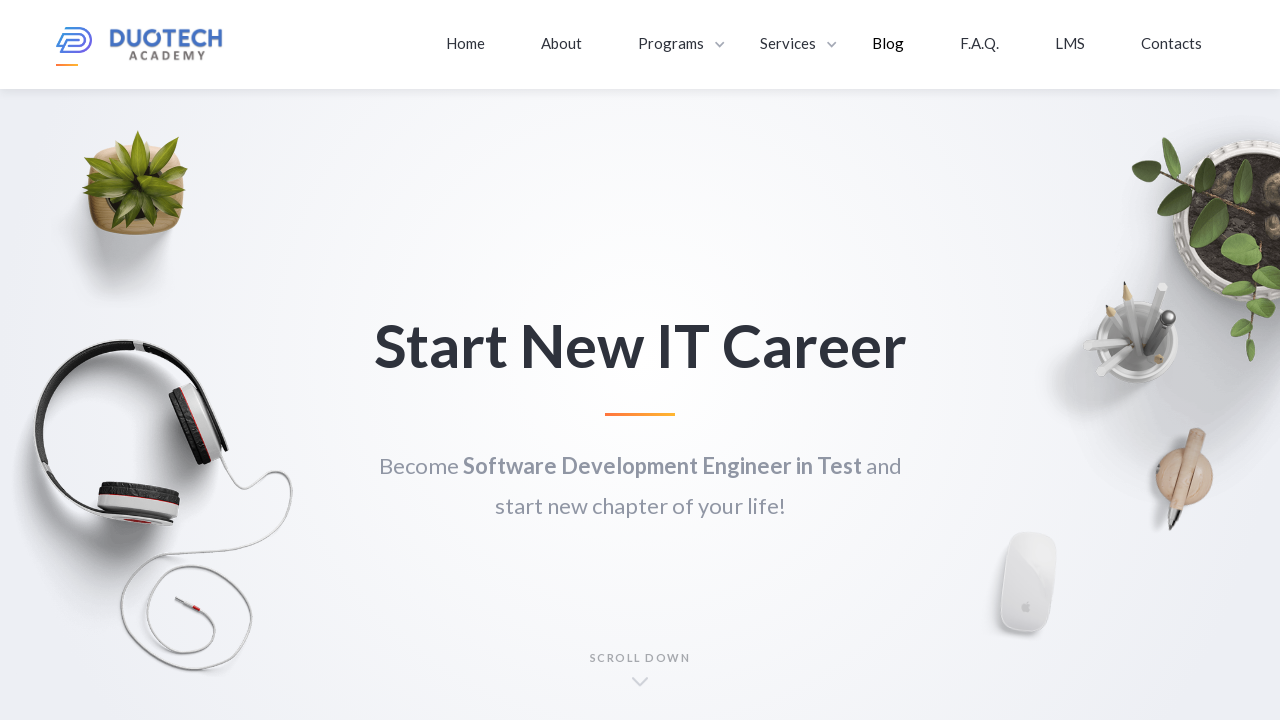

Located section header elements
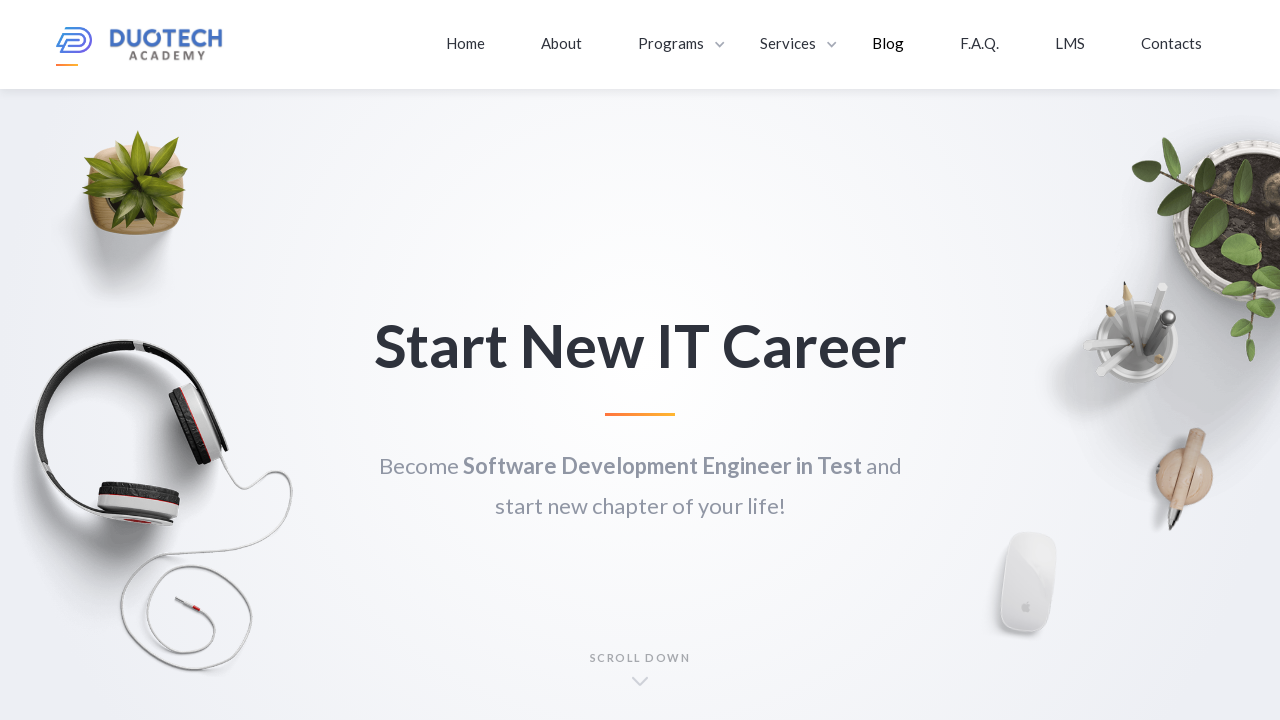

Verified that section header elements are present on the page
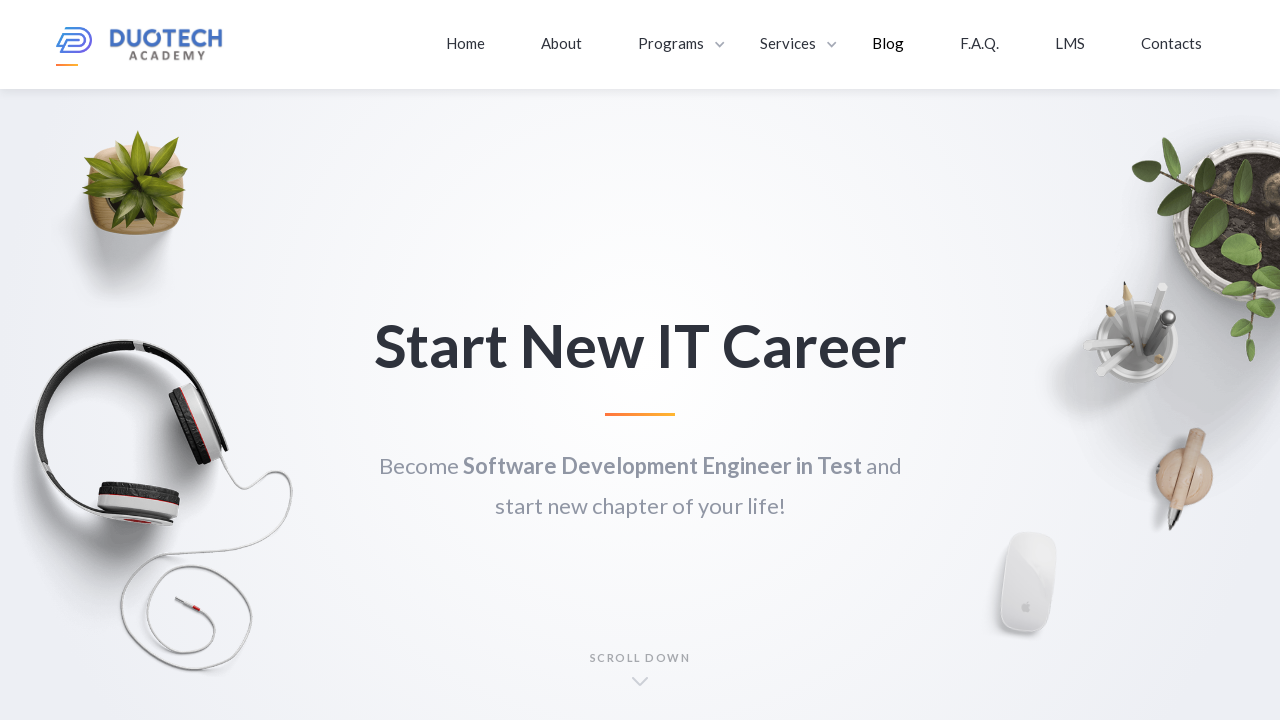

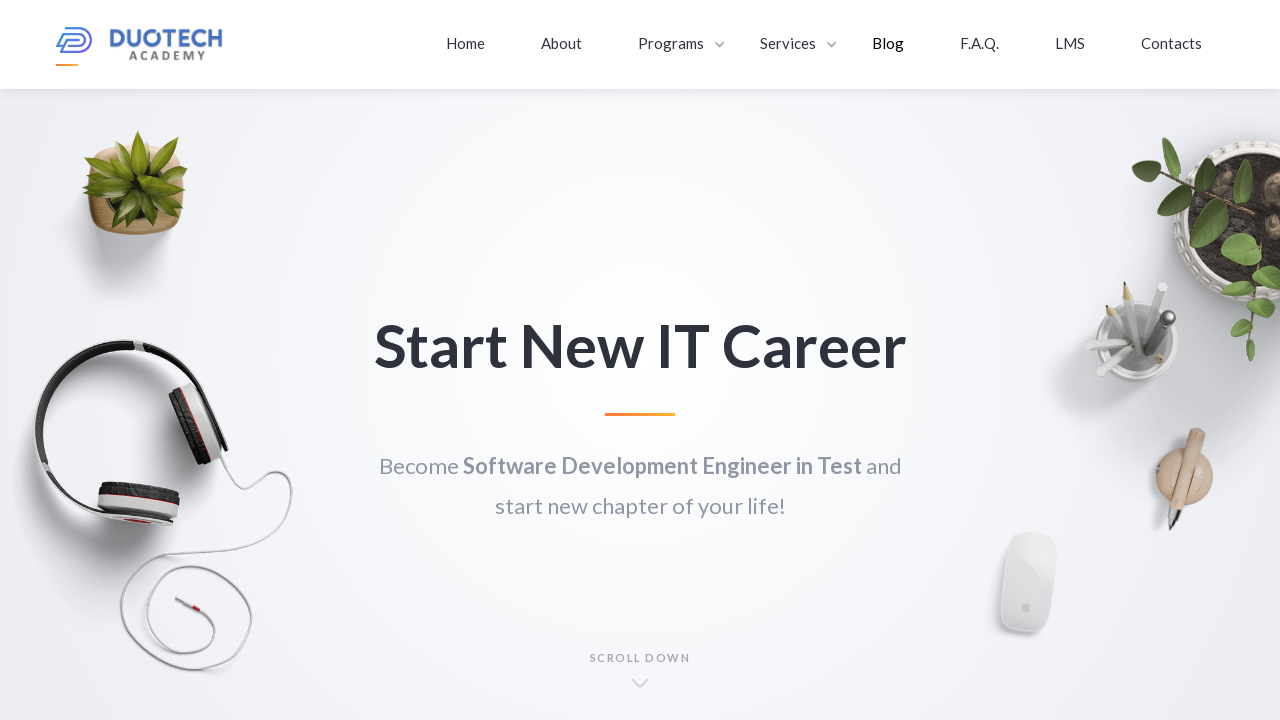